Tests flight search functionality by selecting origin and destination cities, verifying a "no flights found" message appears for certain city pairs, then selecting a different destination and verifying flights are found.

Starting URL: https://flights-app.pages.dev/

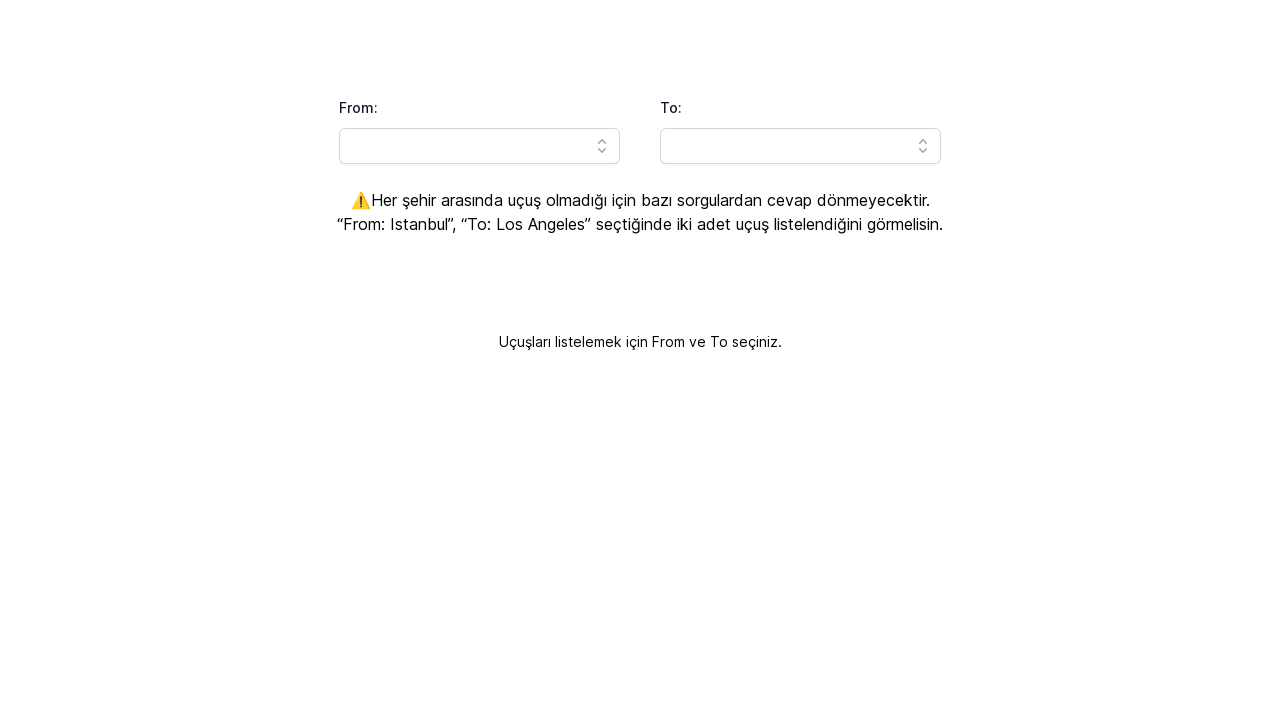

Clicked on origin city dropdown at (602, 146) on #headlessui-combobox-button-\:R1a9lla\: > .h-5
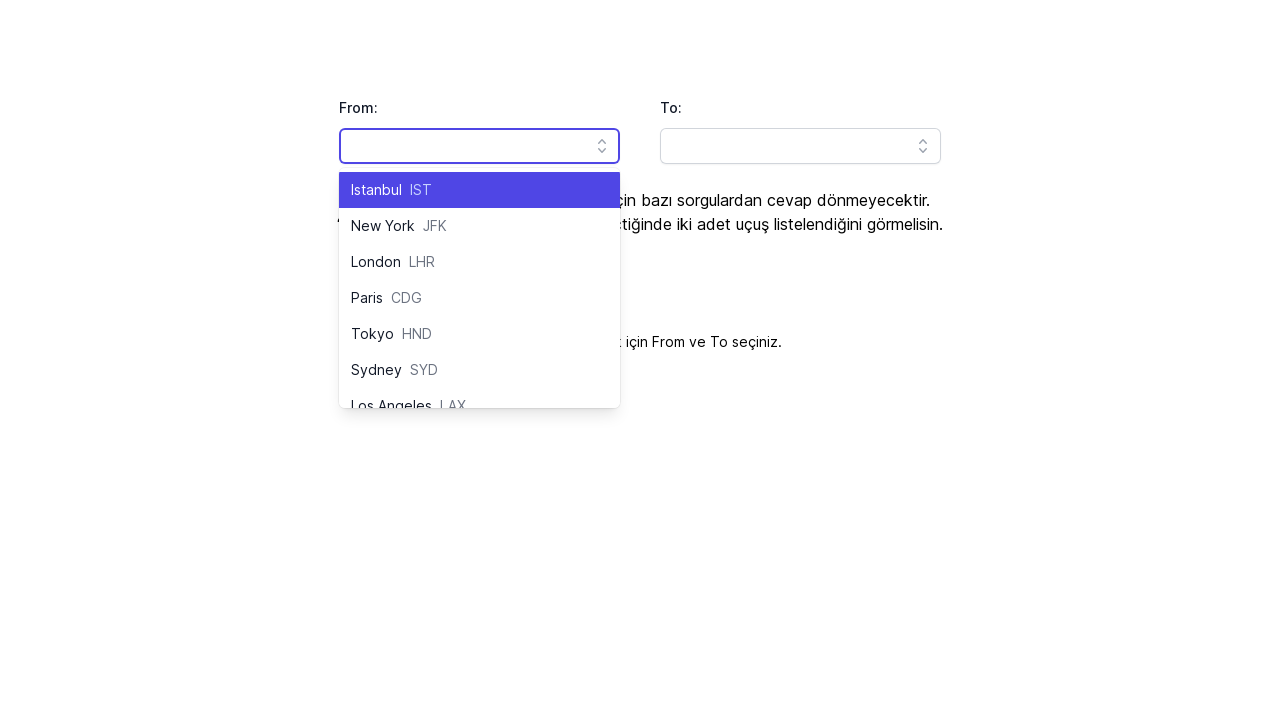

Selected first origin city option at (468, 190) on #headlessui-combobox-option-\:r0\: > .flex
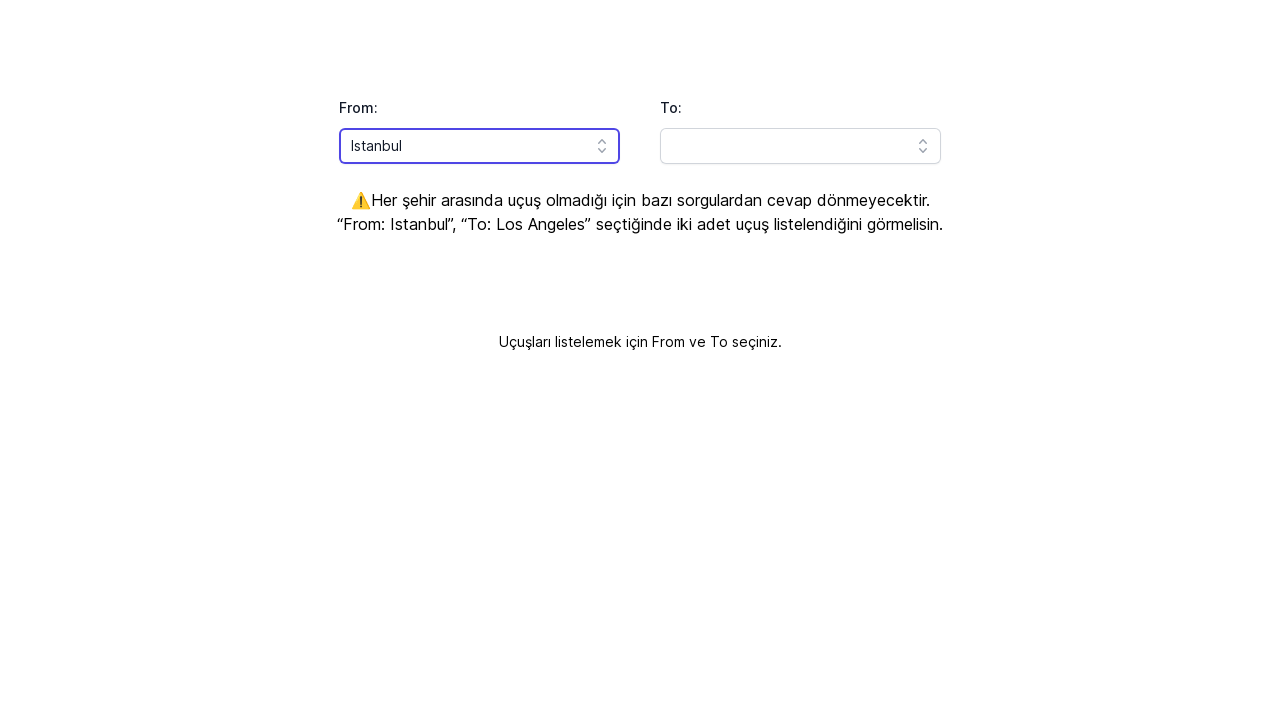

Clicked on destination city dropdown at (923, 146) on #headlessui-combobox-button-\:R1ahlla\: > .h-5
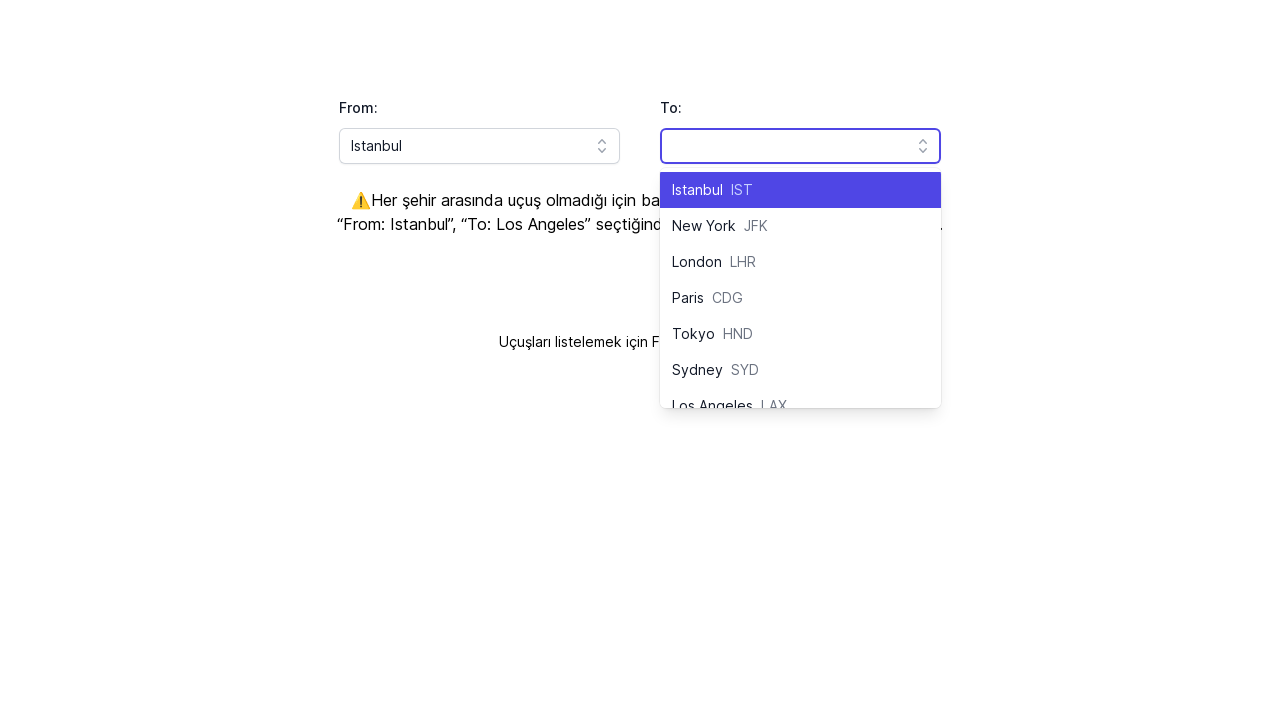

Selected first destination city option at (694, 334) on xpath=//li[@id='headlessui-combobox-option-:rj:']/div/span
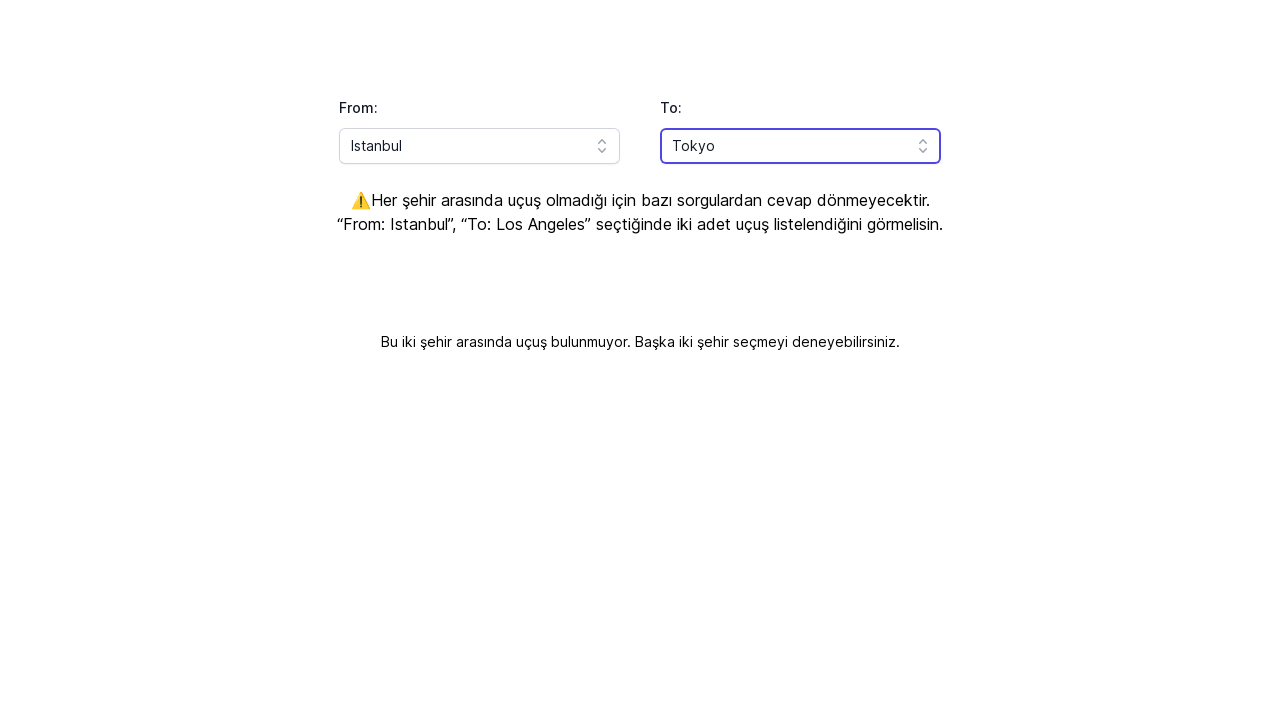

Clicked main content area to trigger search at (640, 360) on .min-h-screen
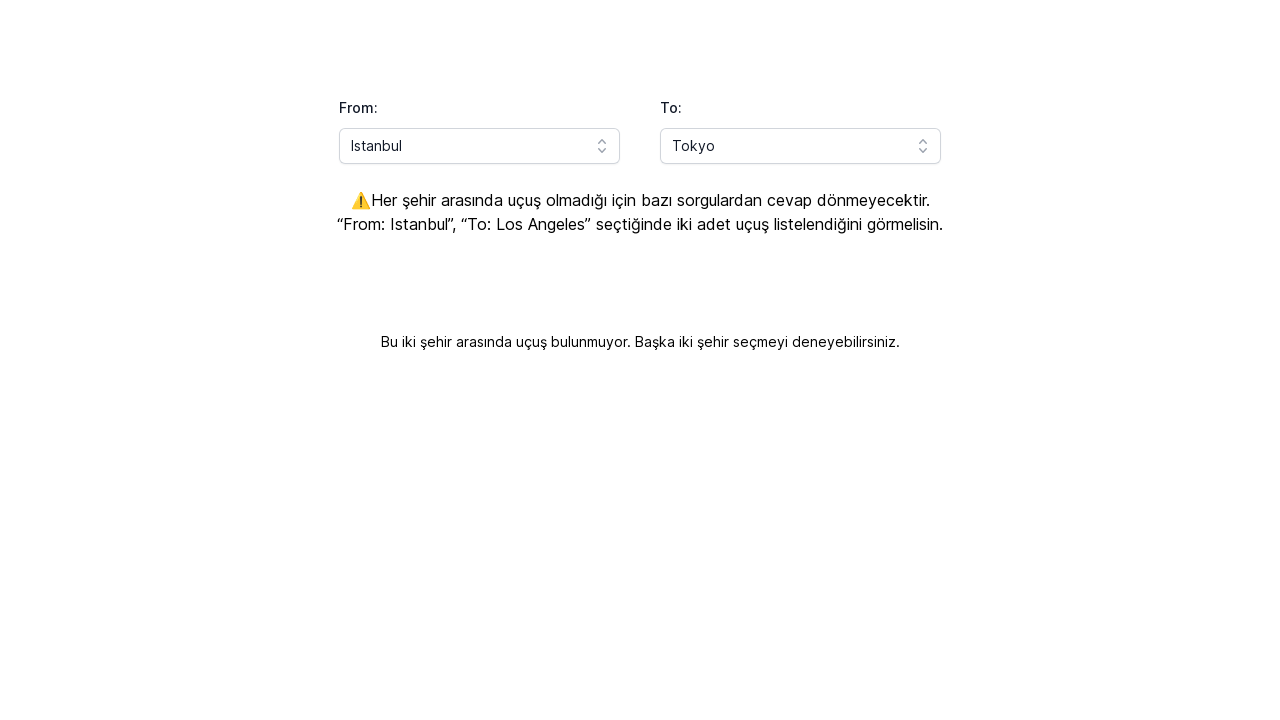

Waited for 'no flights found' message to appear
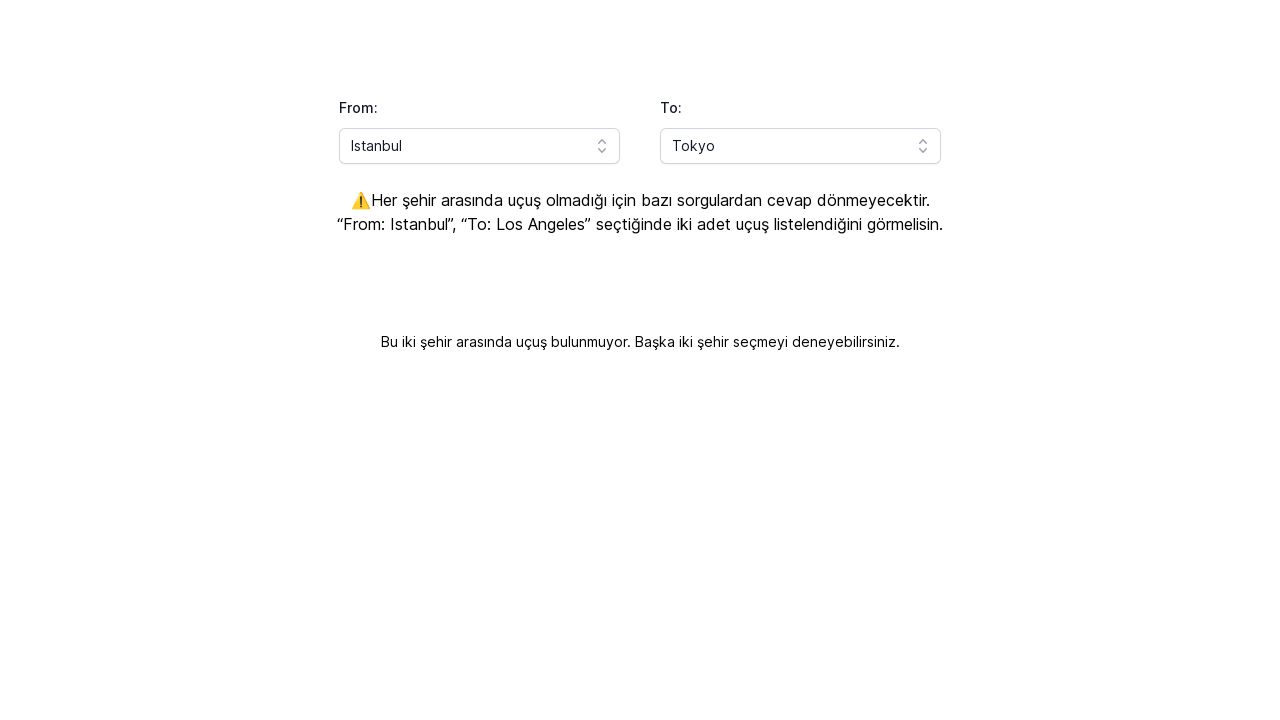

Verified 'no flights found' message matches expected text
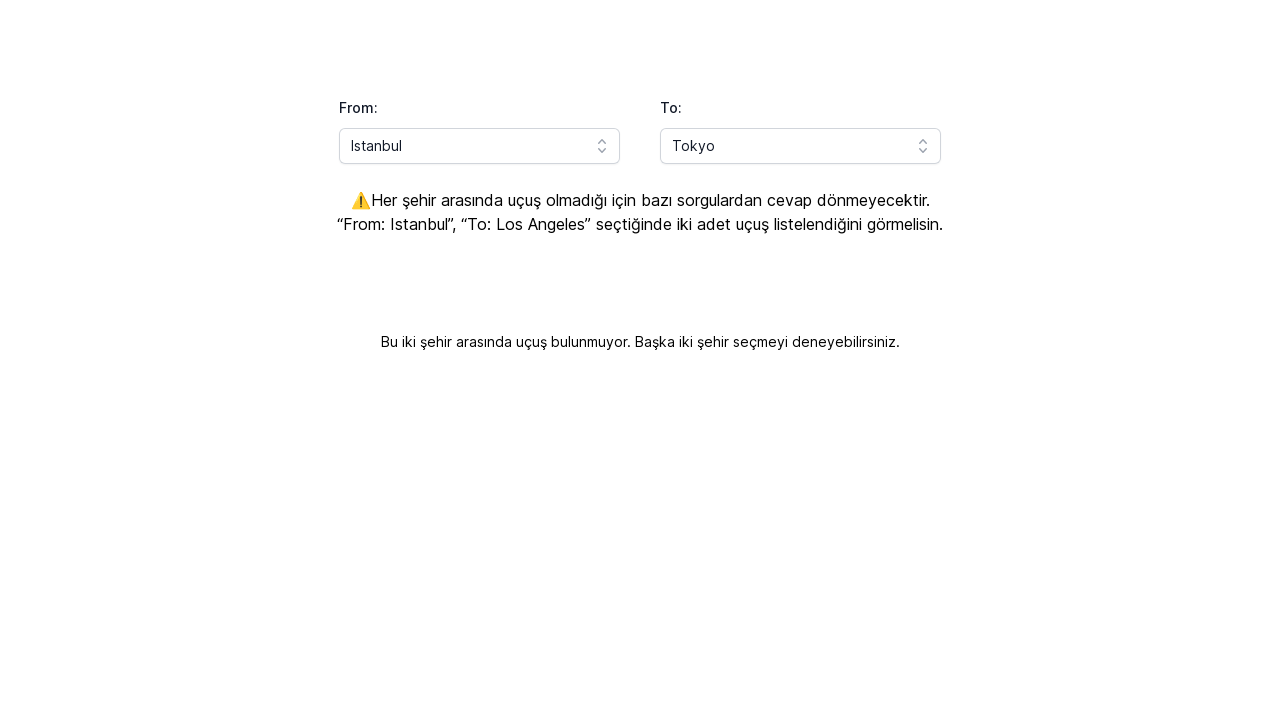

Clicked destination city dropdown again to change selection at (923, 146) on #headlessui-combobox-button-\:R1ahlla\: > .h-5
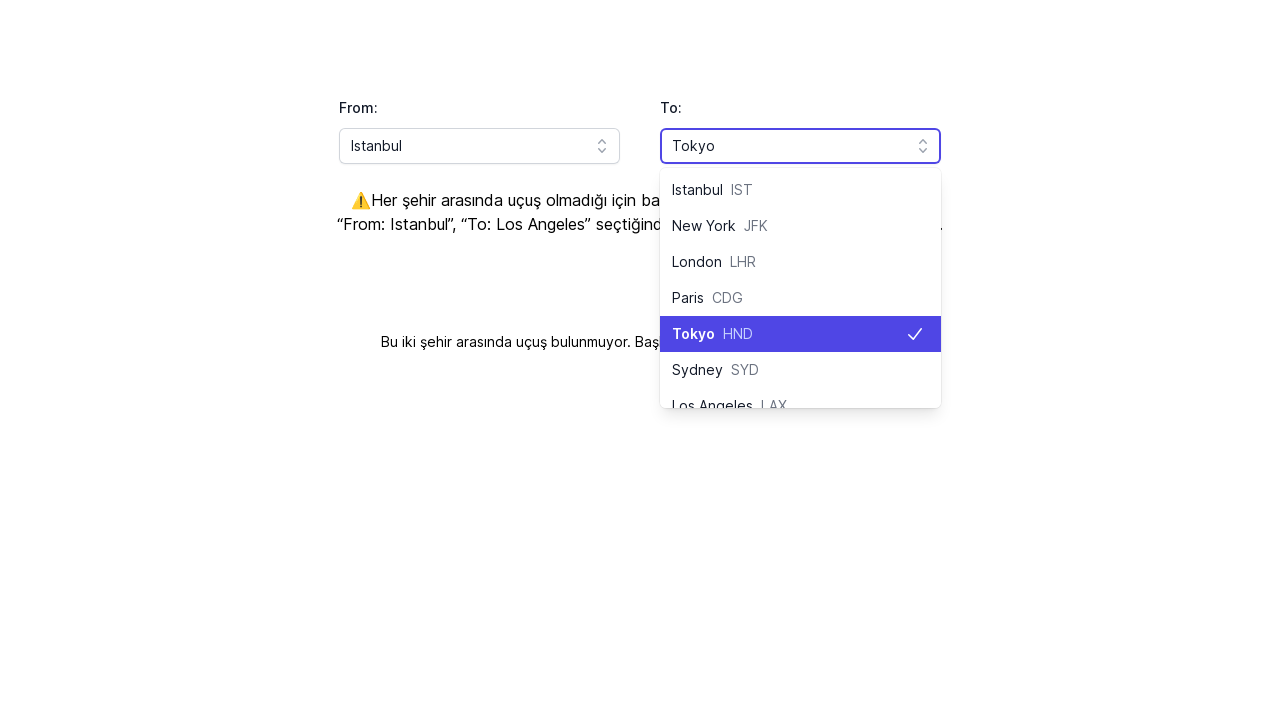

Selected different destination city option at (712, 398) on xpath=//li[@id='headlessui-combobox-option-:r14:']/div/span
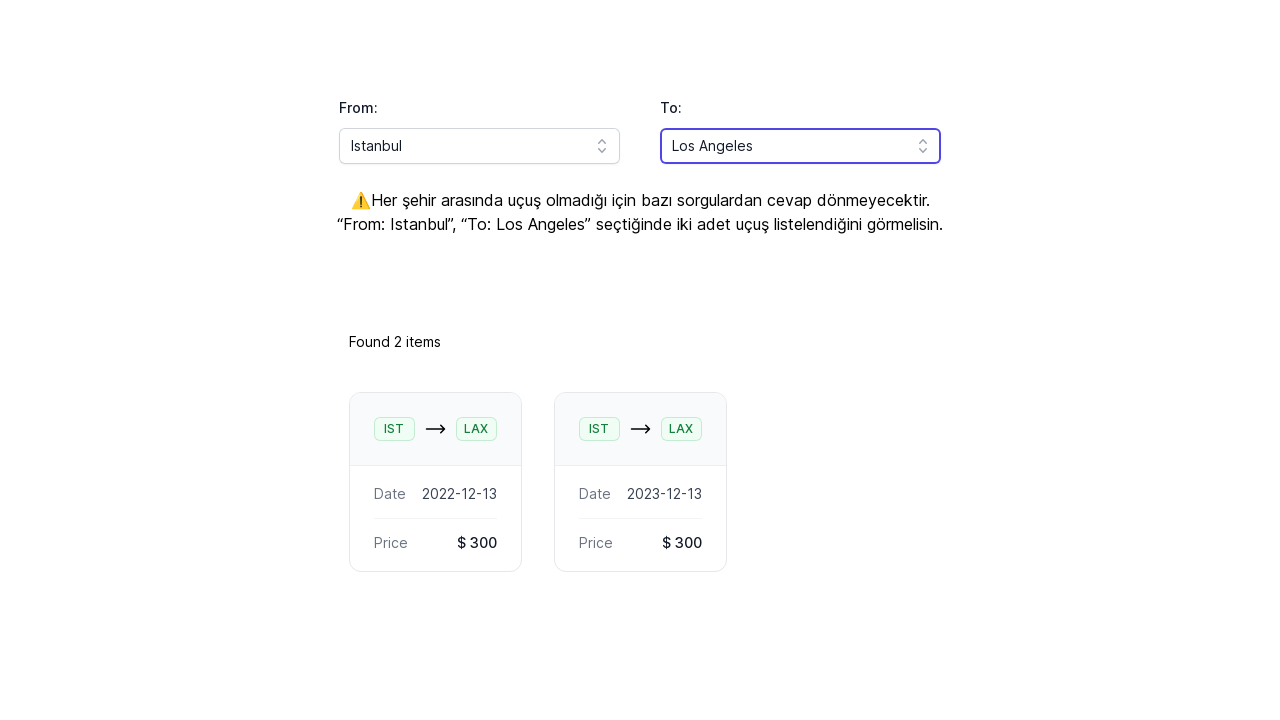

Waited for flights results to appear
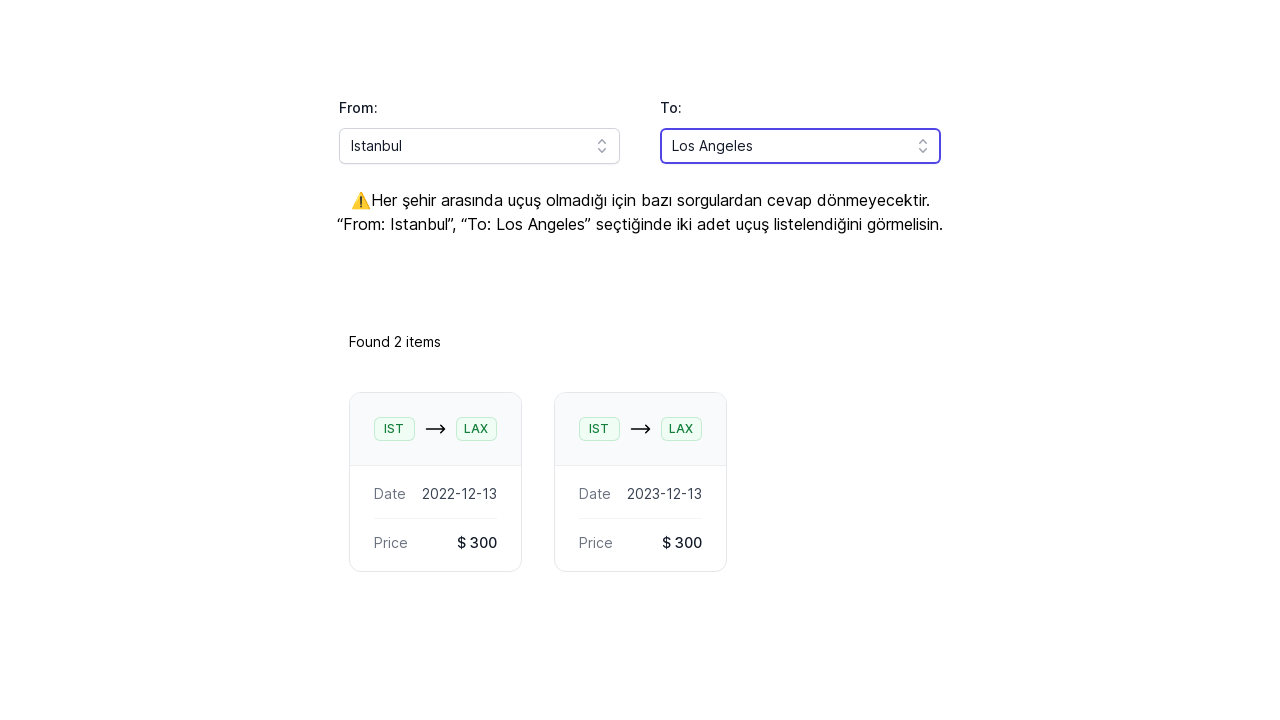

Verified flights are found with 'Found 2 items' message
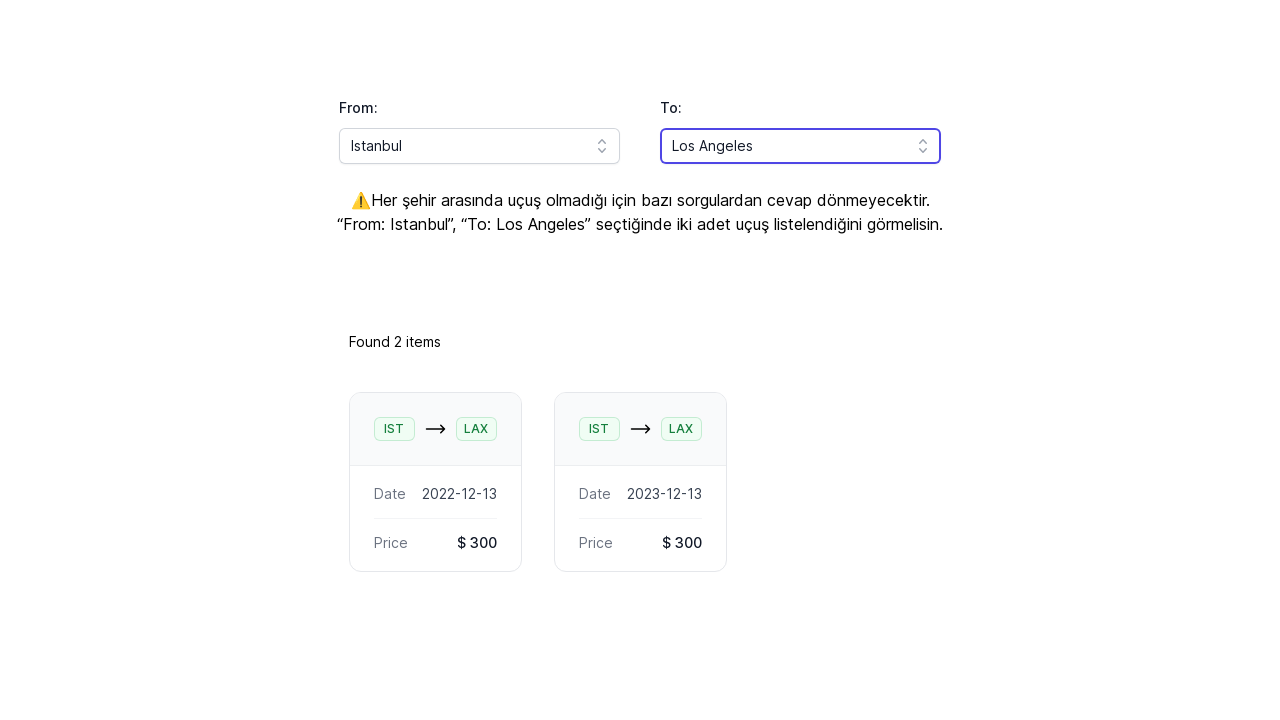

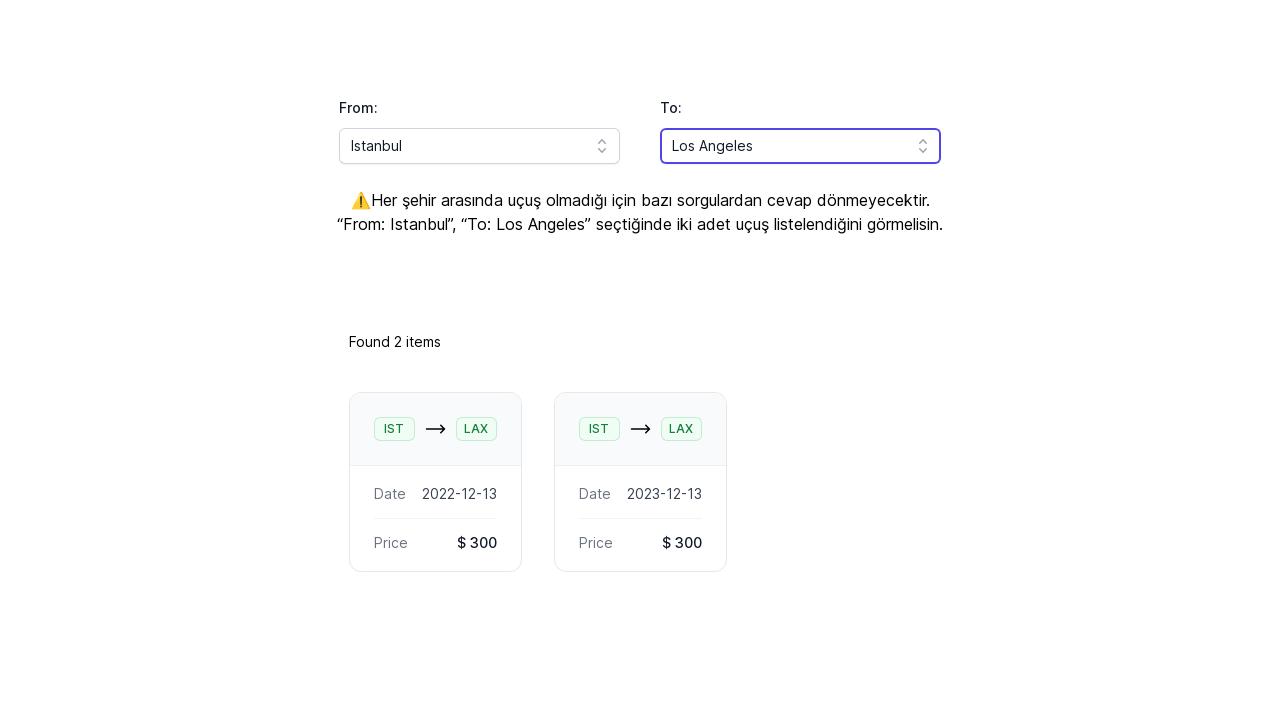